Tests filling a name input field on a test automation practice website with sample data

Starting URL: https://testautomationpractice.blogspot.com/

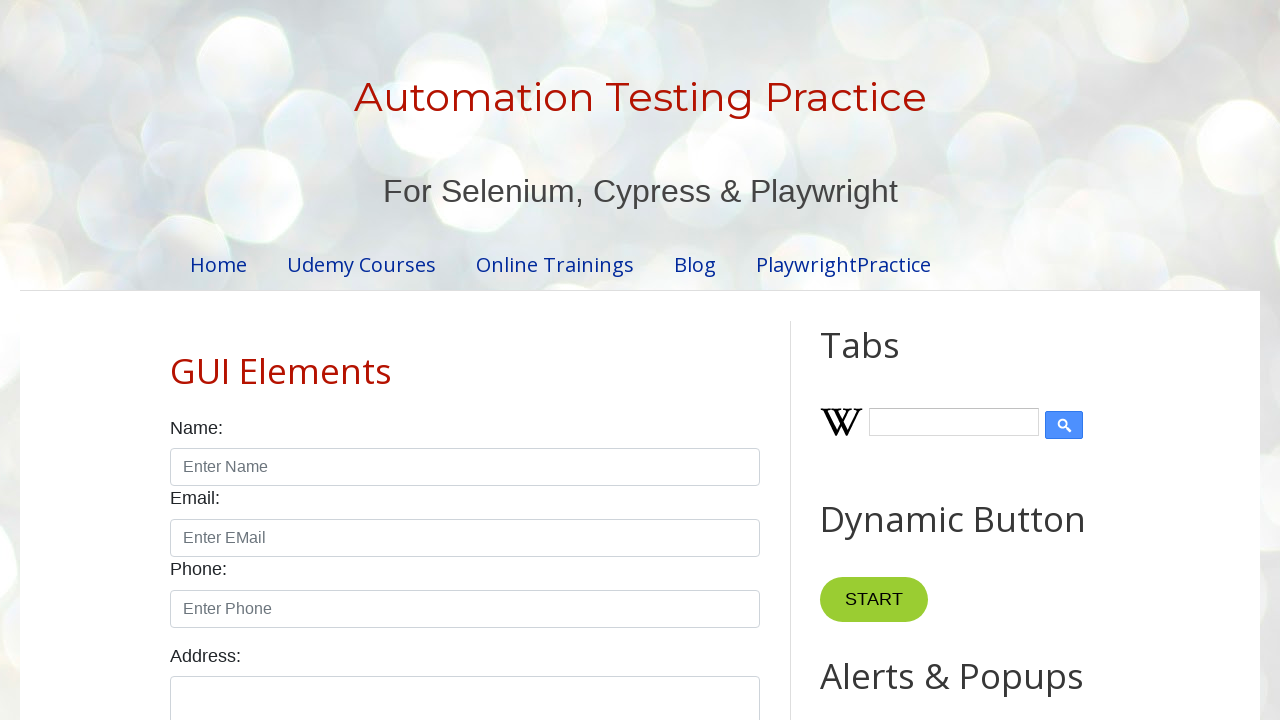

Filled name input field with 'John Anderson' on #name
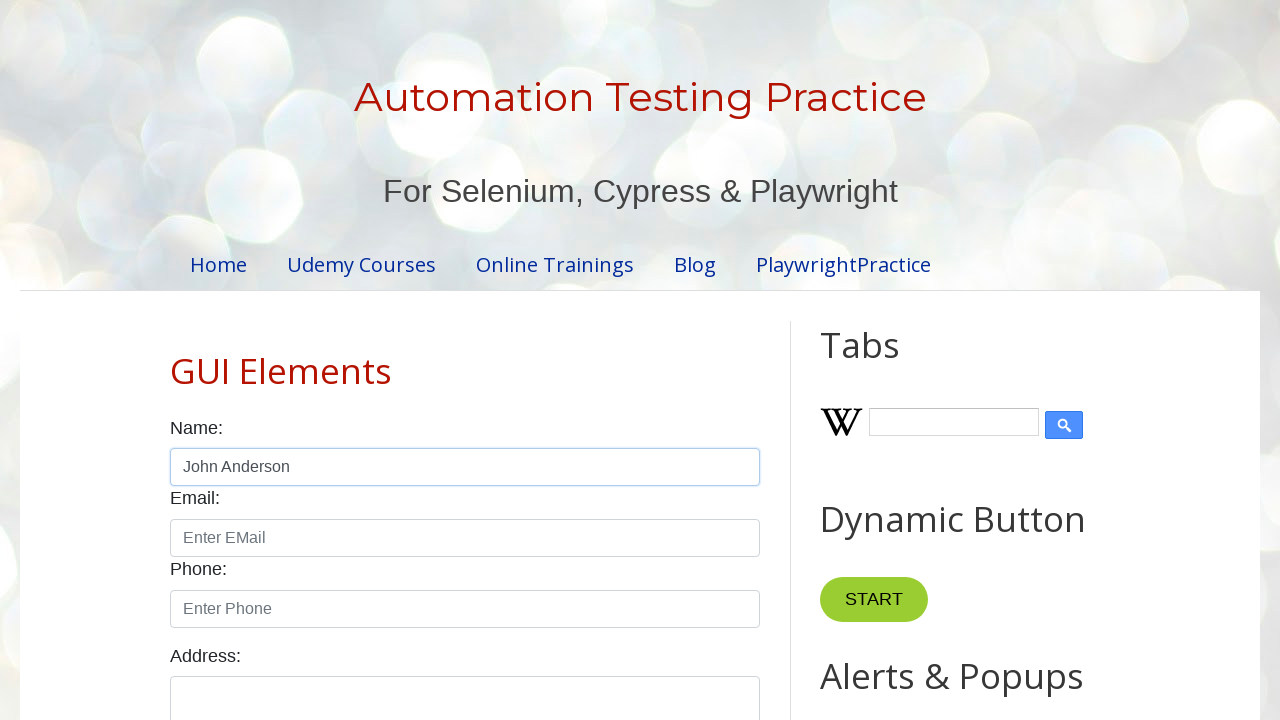

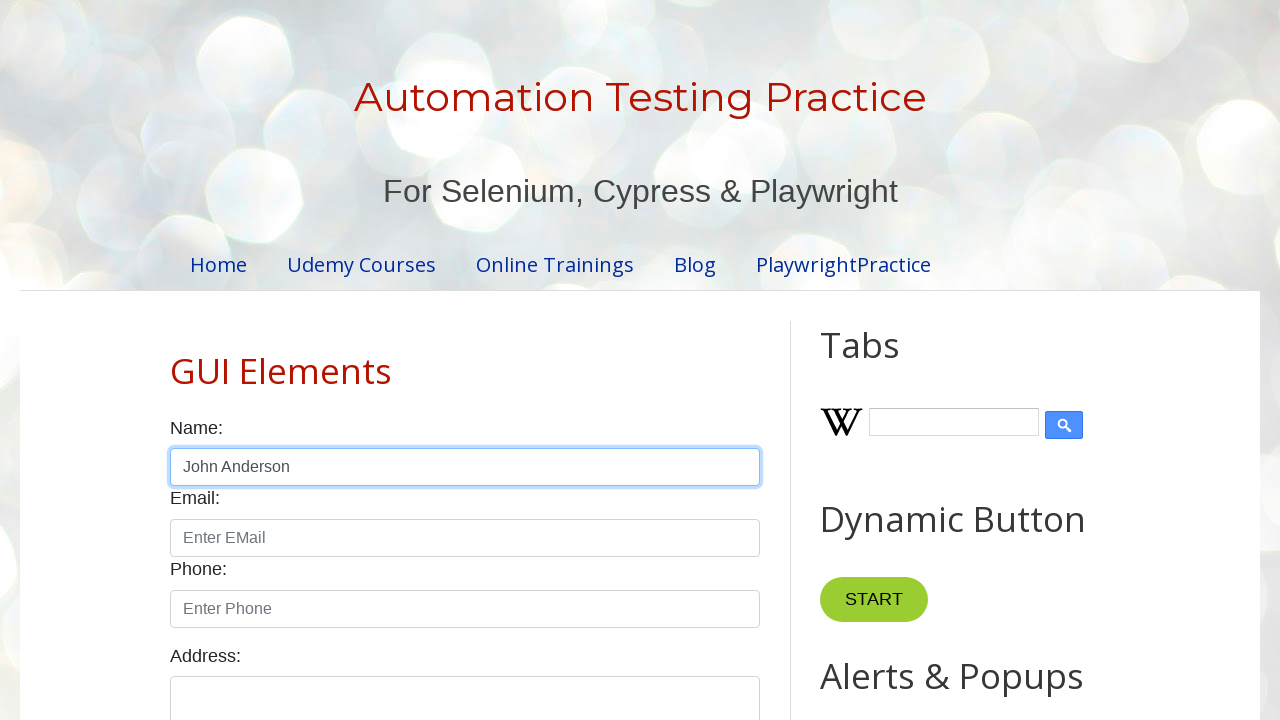